Tests the e-commerce cart flow by navigating to Monitors category, selecting an Apple monitor, adding it to cart, and completing the checkout process with order details.

Starting URL: https://www.demoblaze.com/

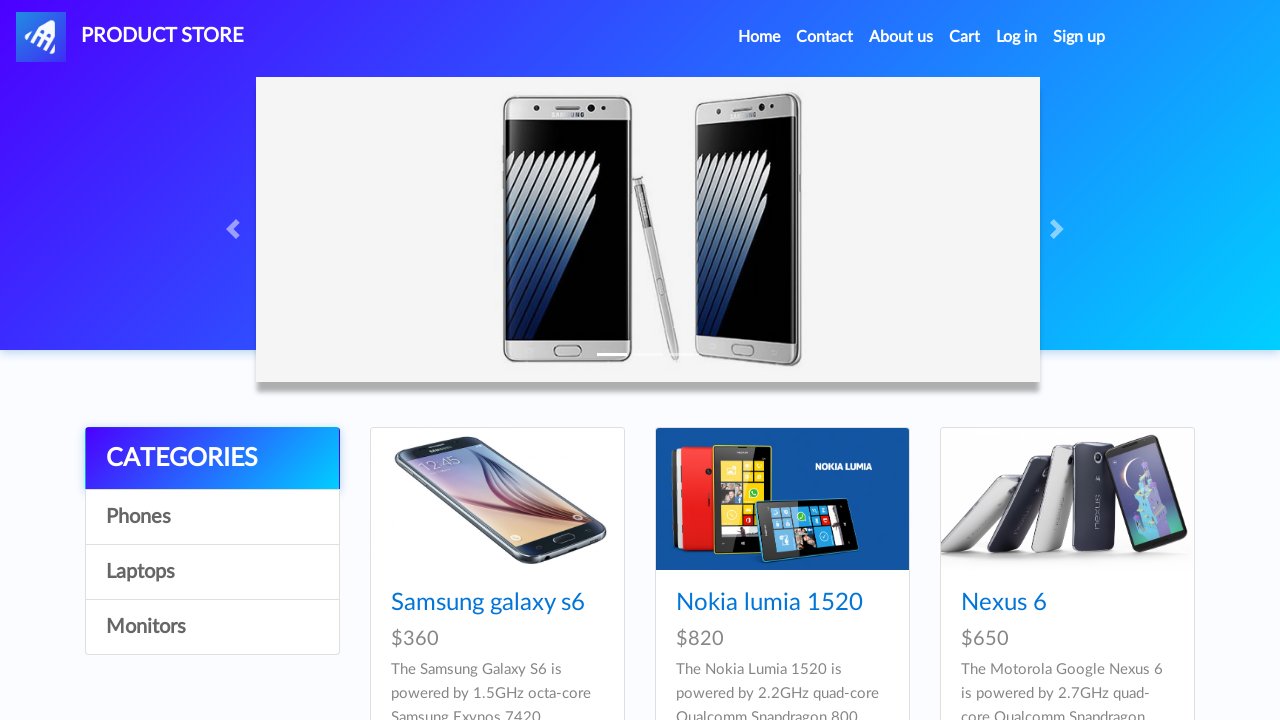

Clicked on Monitors category at (212, 627) on a:has-text('Monitors')
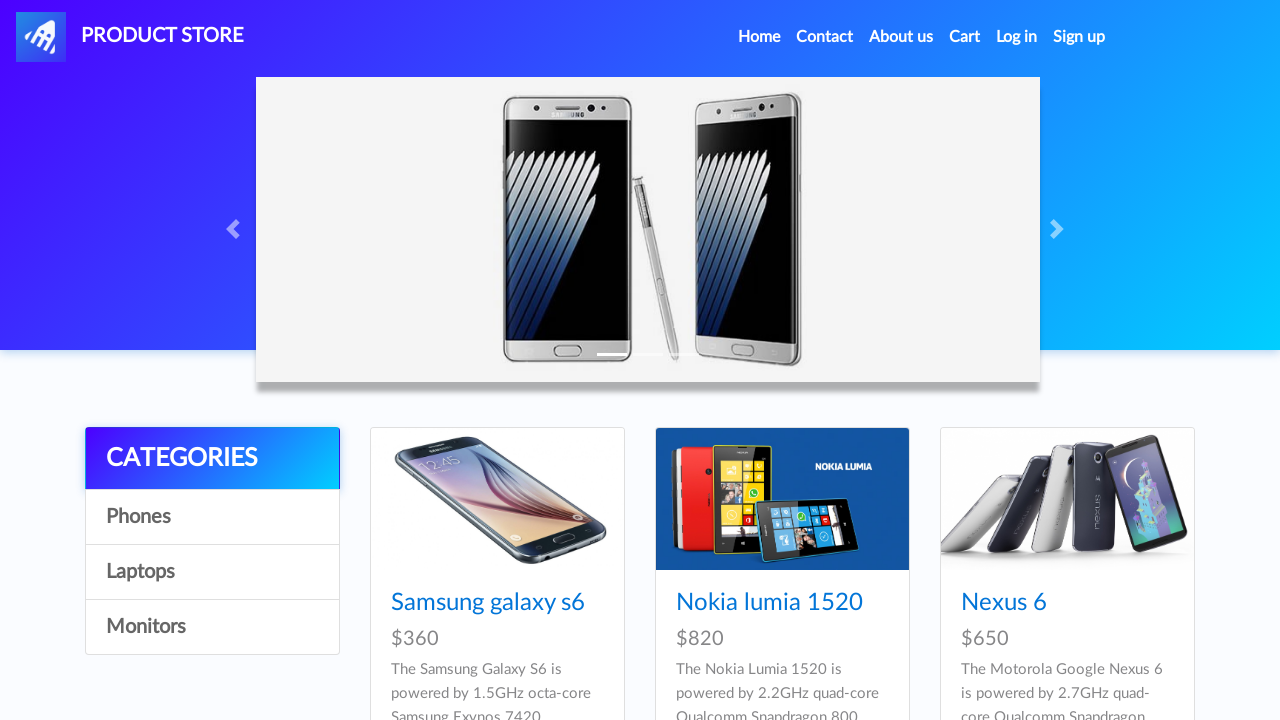

Clicked on Apple monitor 24 product at (484, 603) on a:has-text('Apple monitor 24')
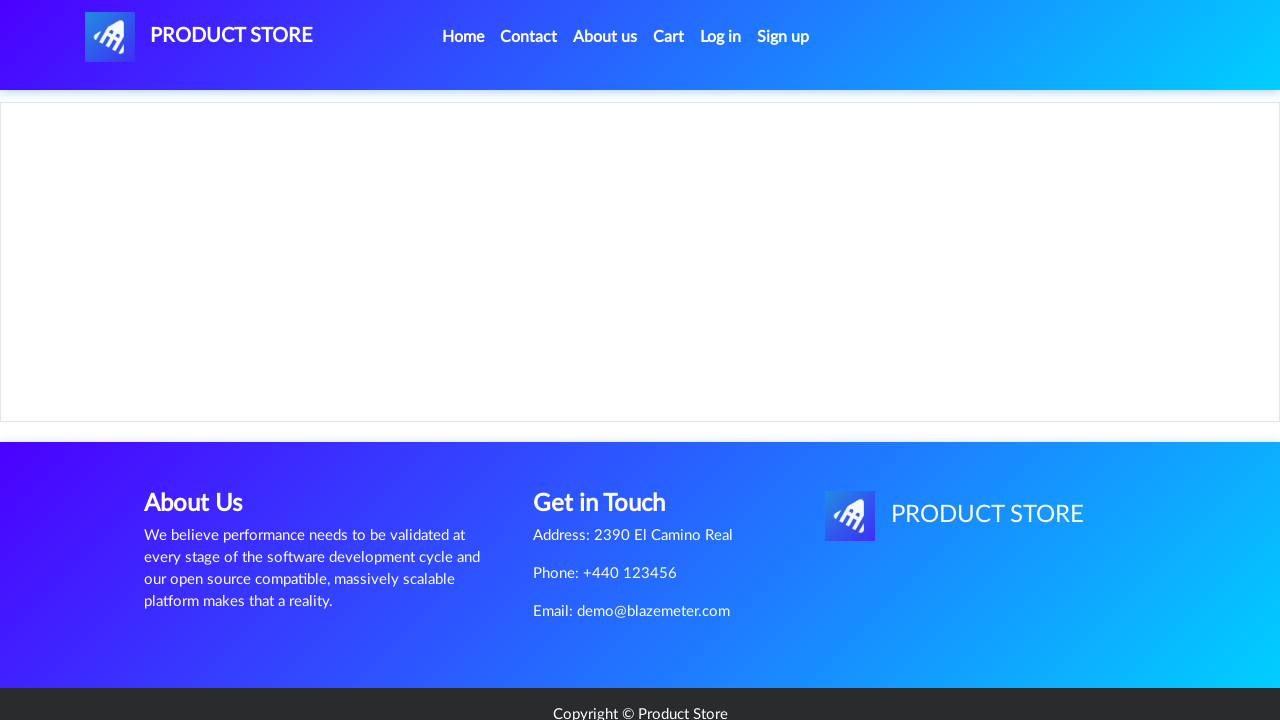

Clicked Add to cart button at (610, 460) on a:has-text('Add to cart')
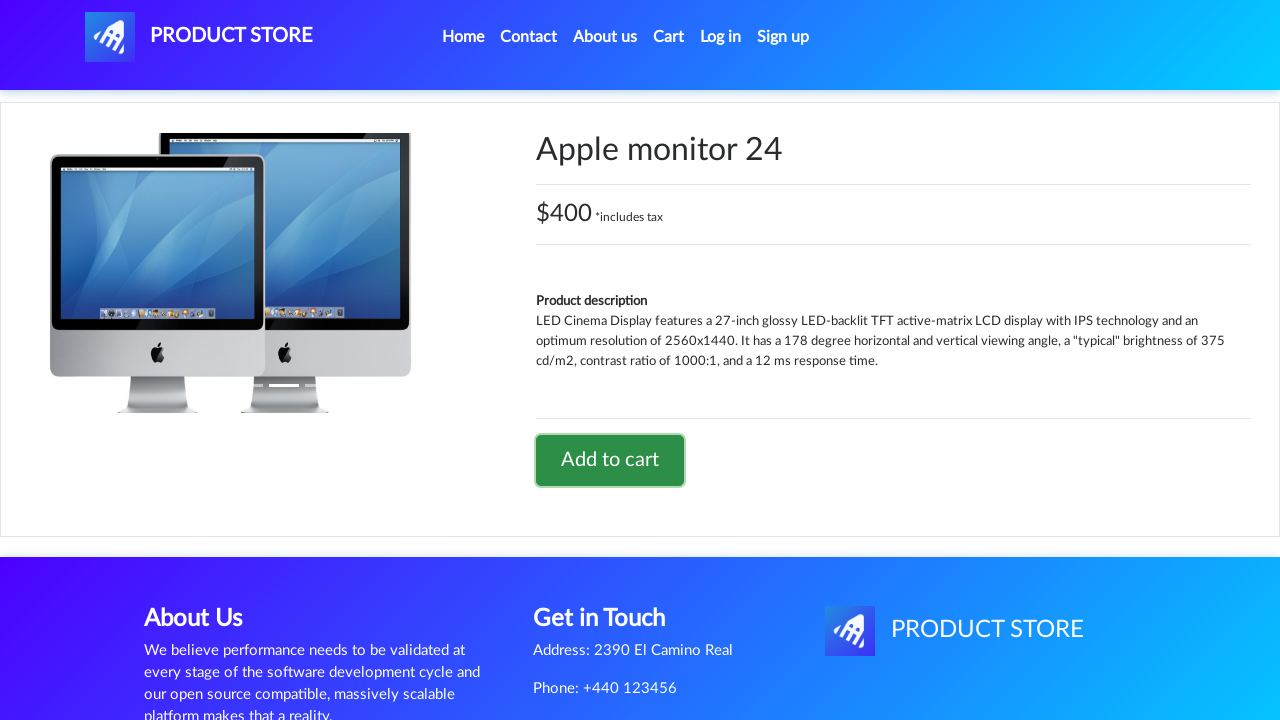

Accepted confirmation dialog after adding to cart
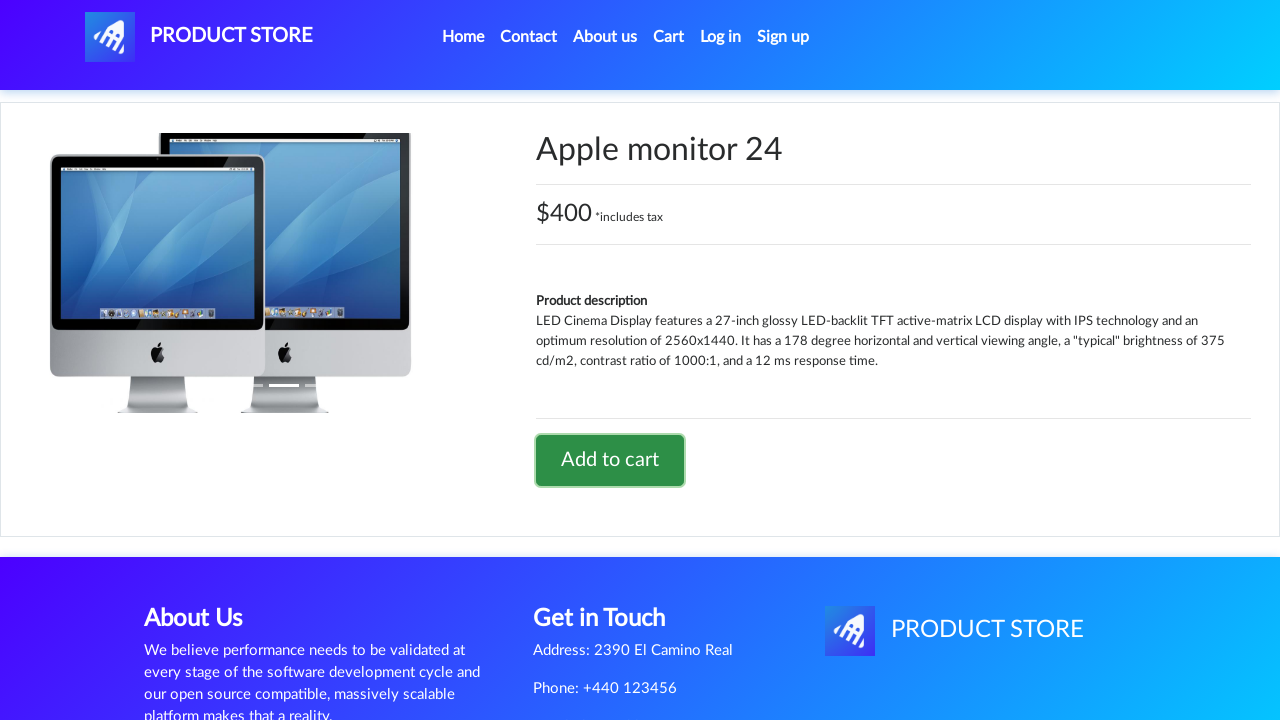

Clicked cart icon to navigate to cart at (669, 37) on #cartur
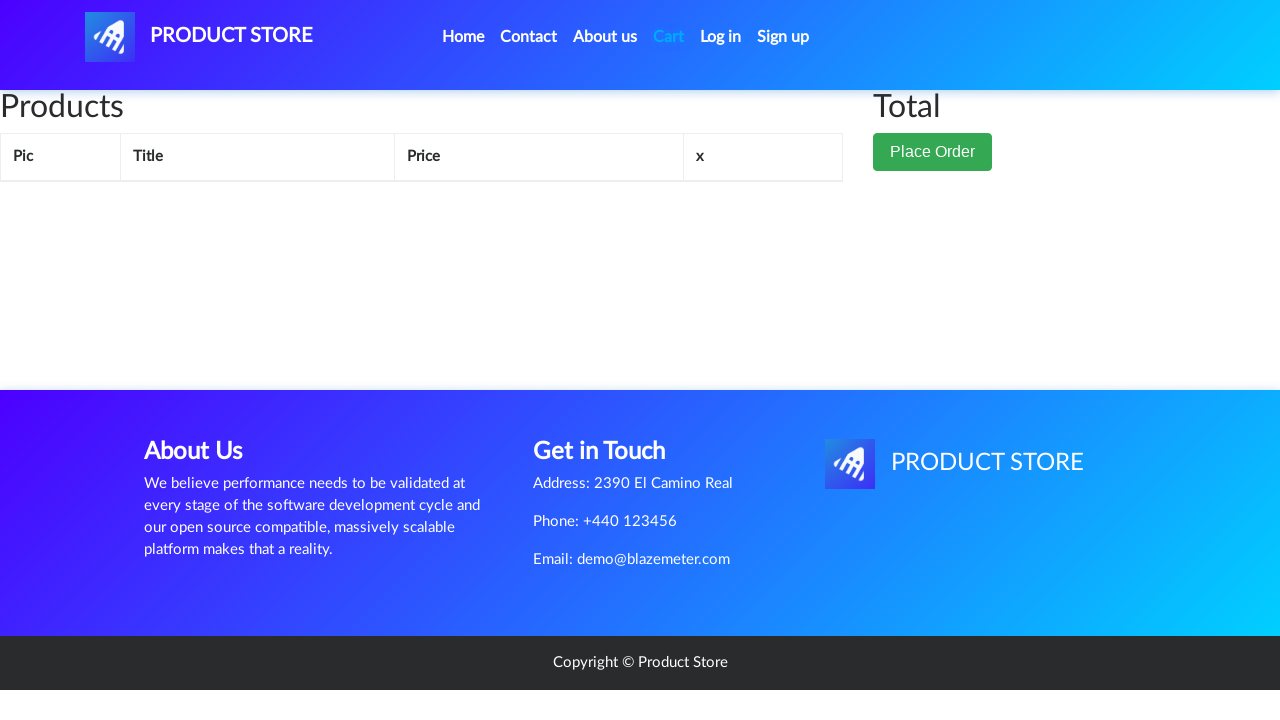

Cart page loaded successfully
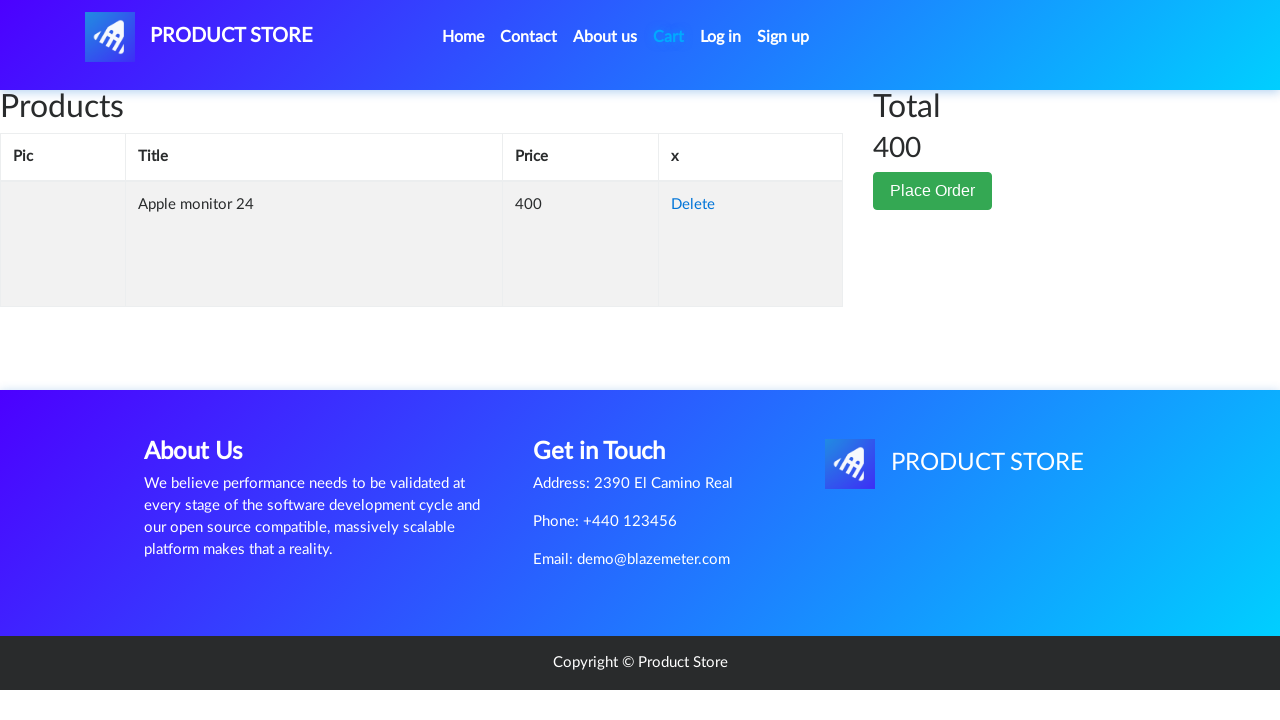

Place Order button is now visible
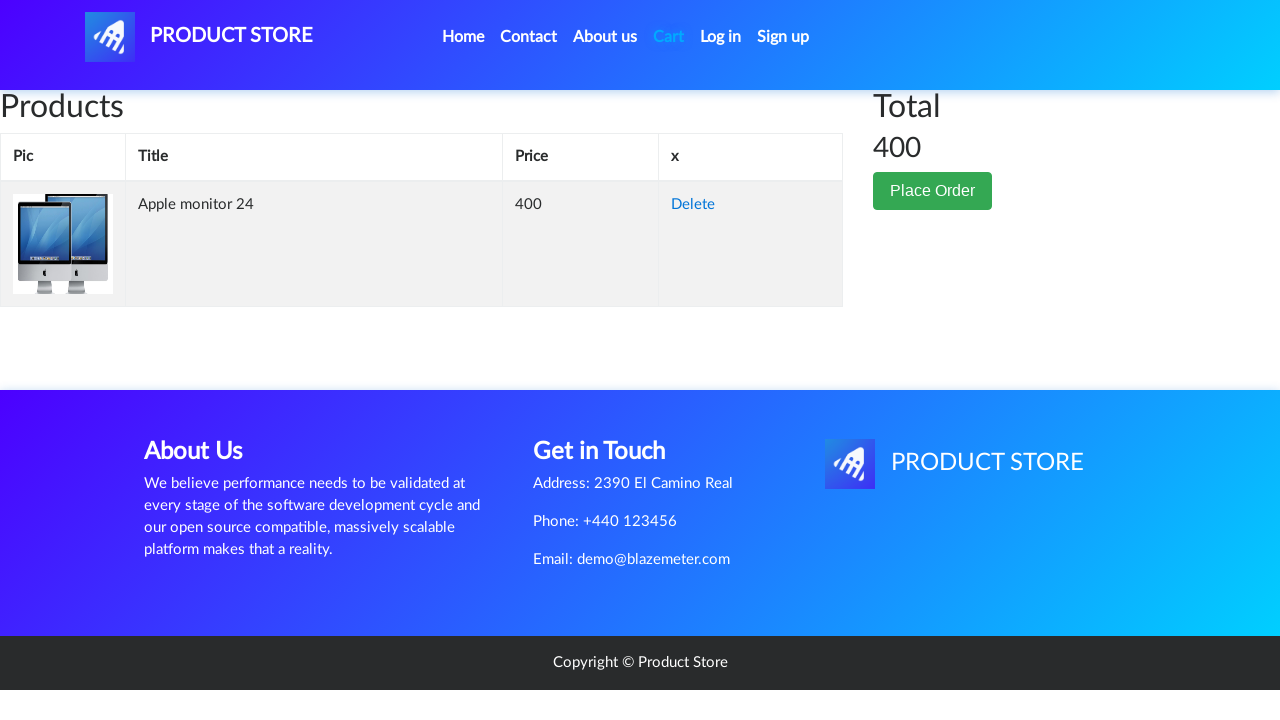

Clicked Place Order button to open order form at (933, 191) on button.btn.btn-success[data-toggle='modal'][data-target='#orderModal']
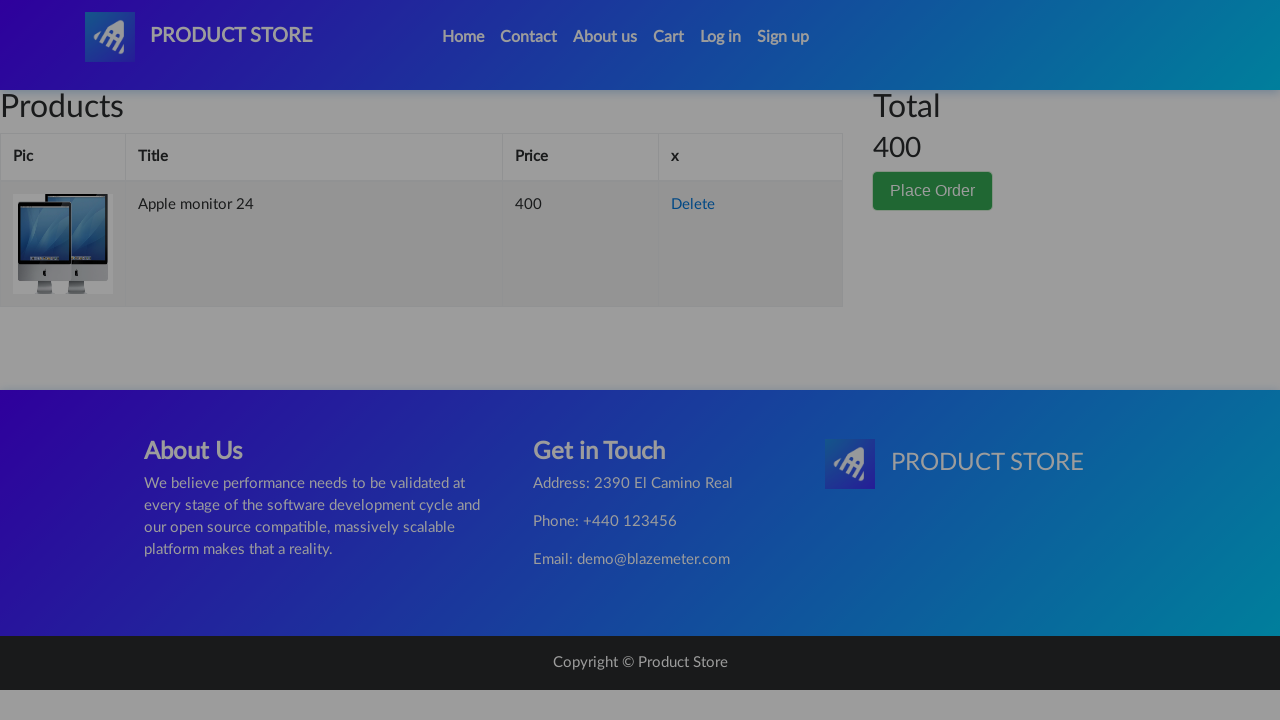

Filled in customer name: John Smith on #name
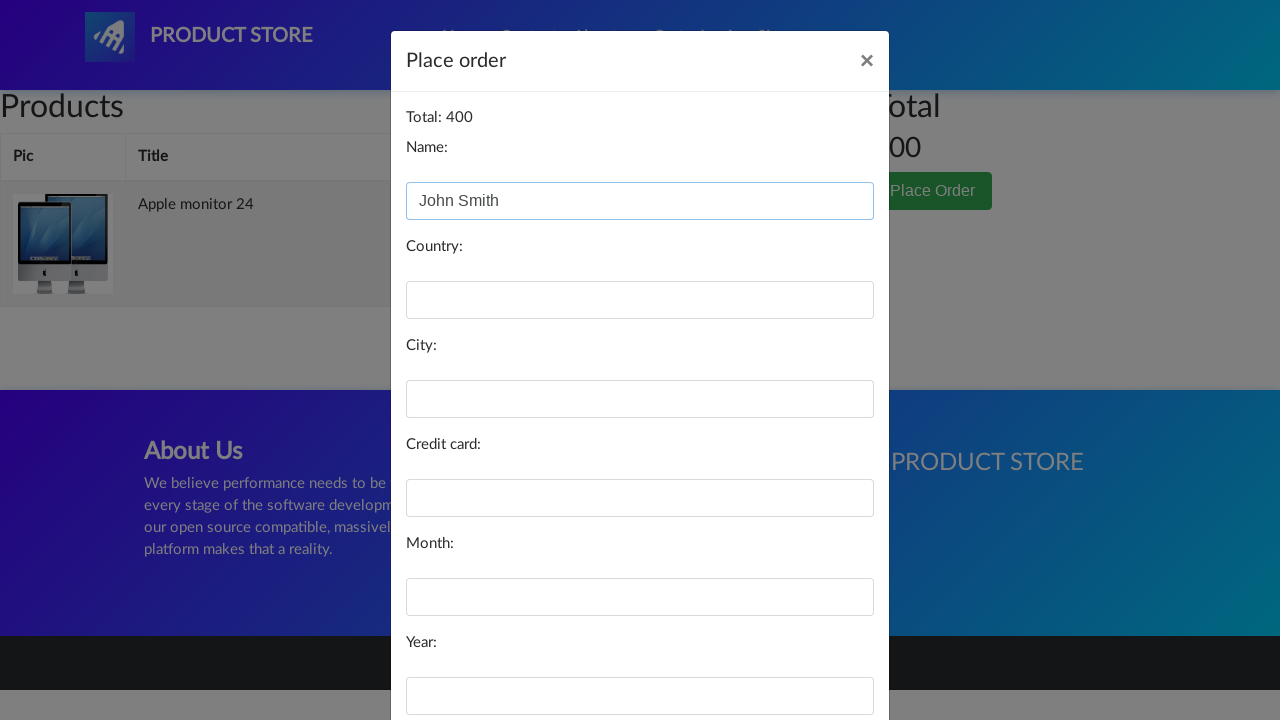

Filled in country: United States on #country
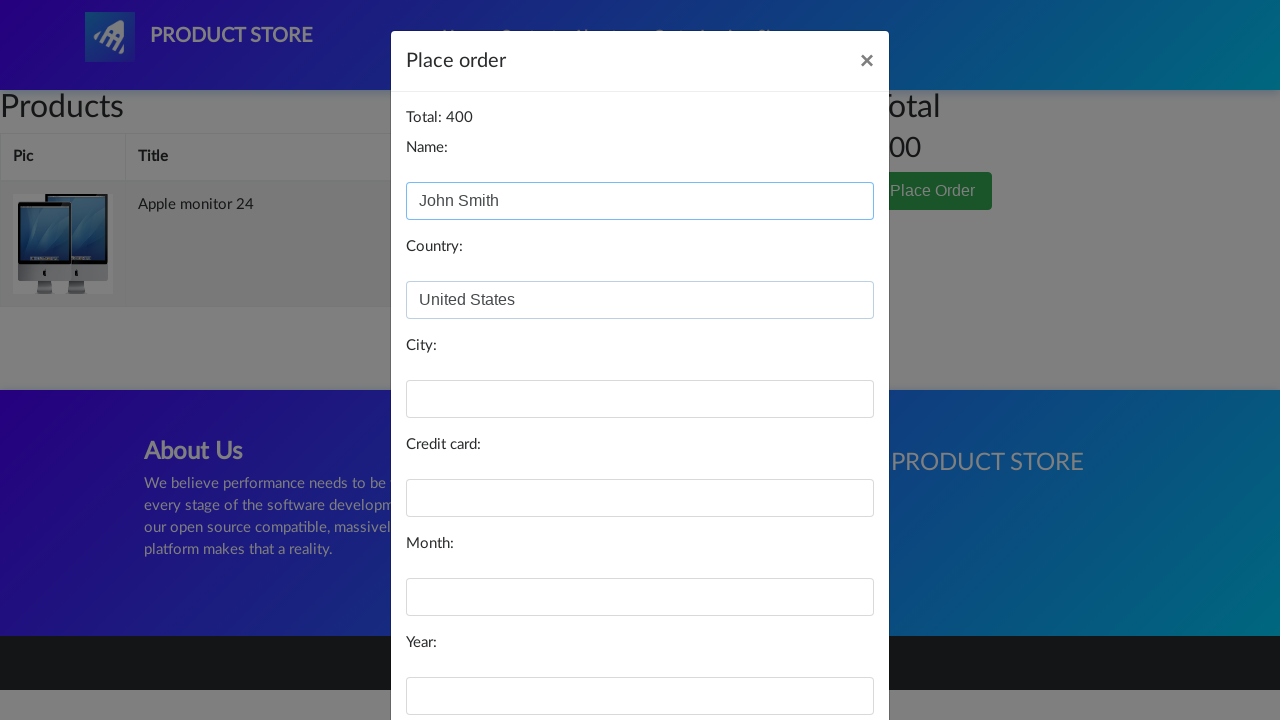

Filled in city: New York on #city
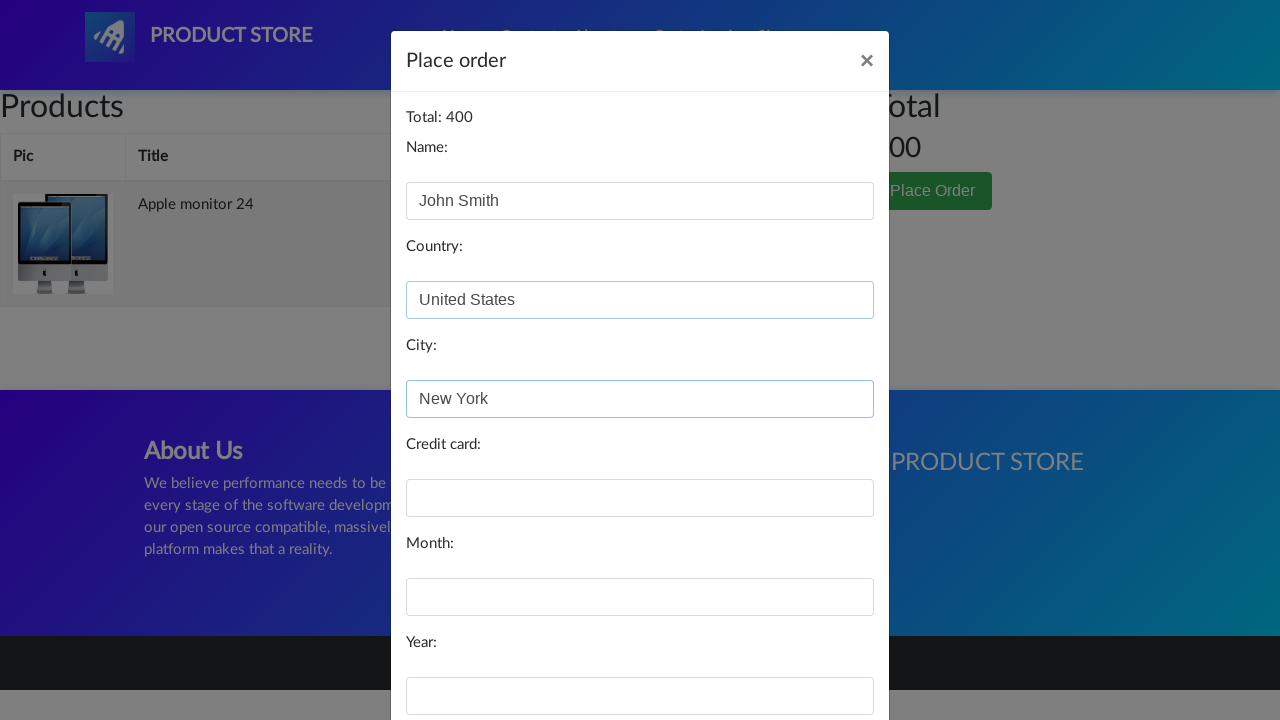

Filled in credit card number on #card
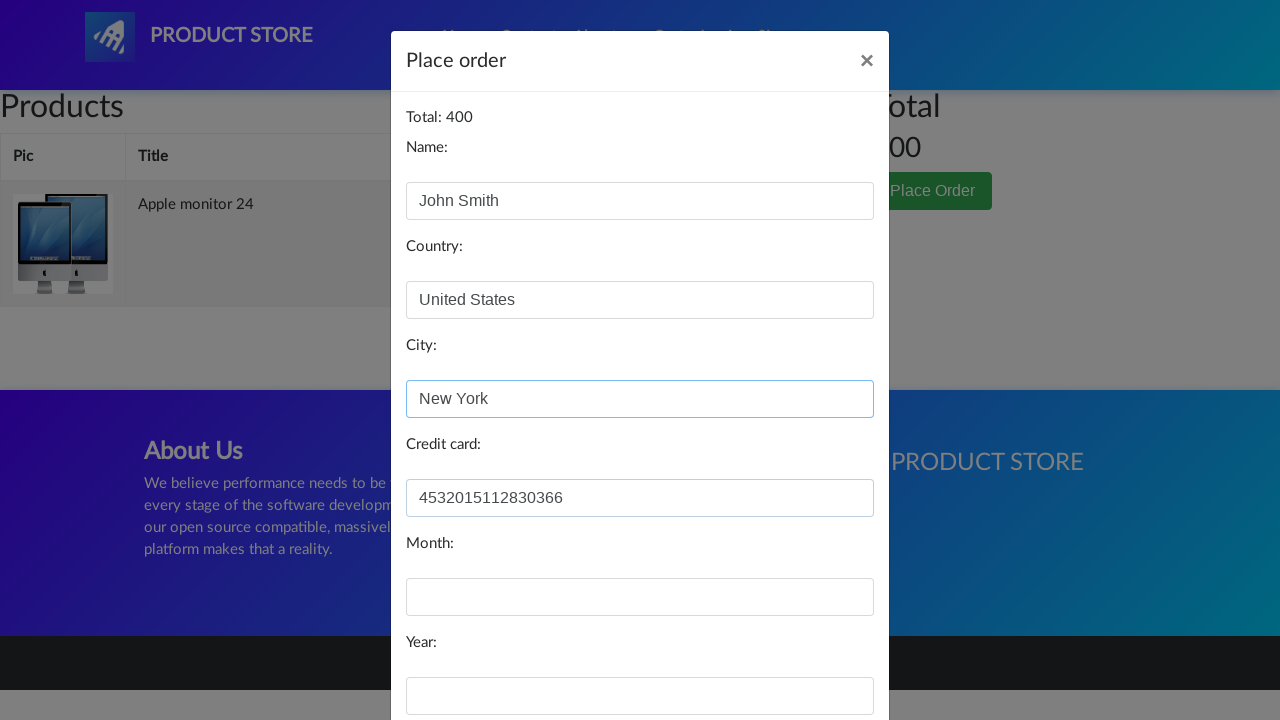

Filled in expiration month: 06 on #month
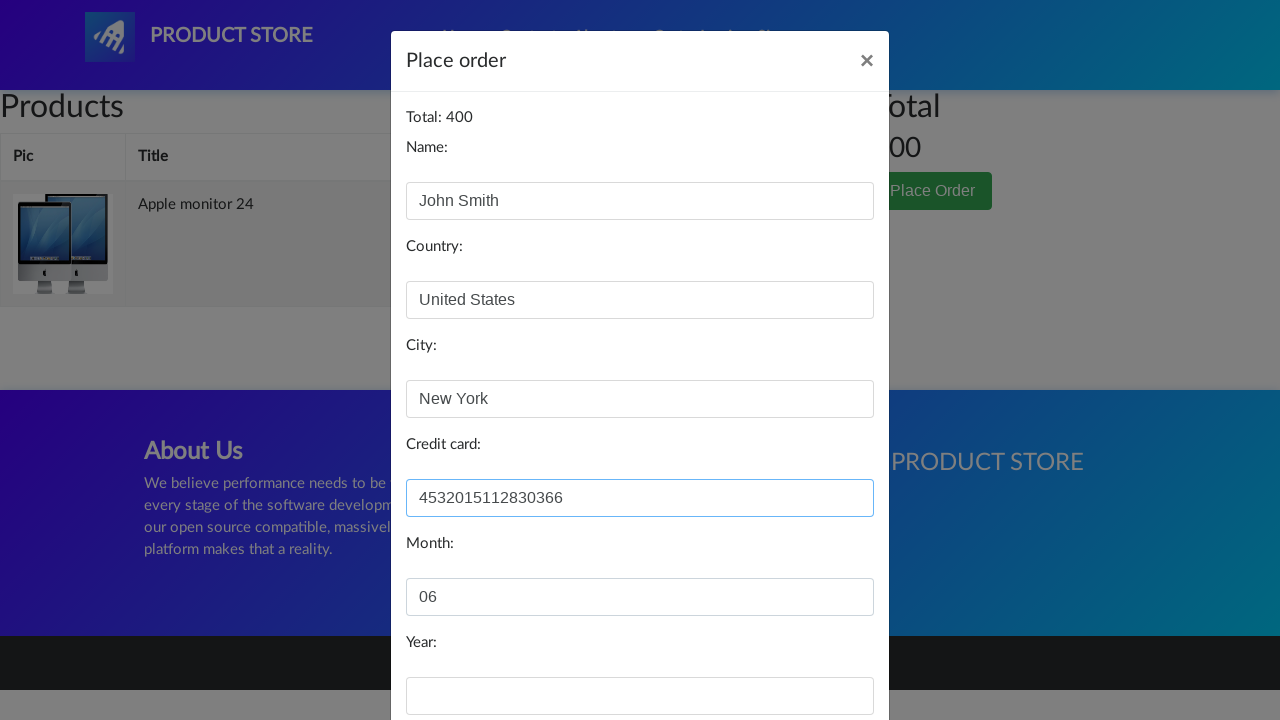

Filled in expiration year: 2025 on #year
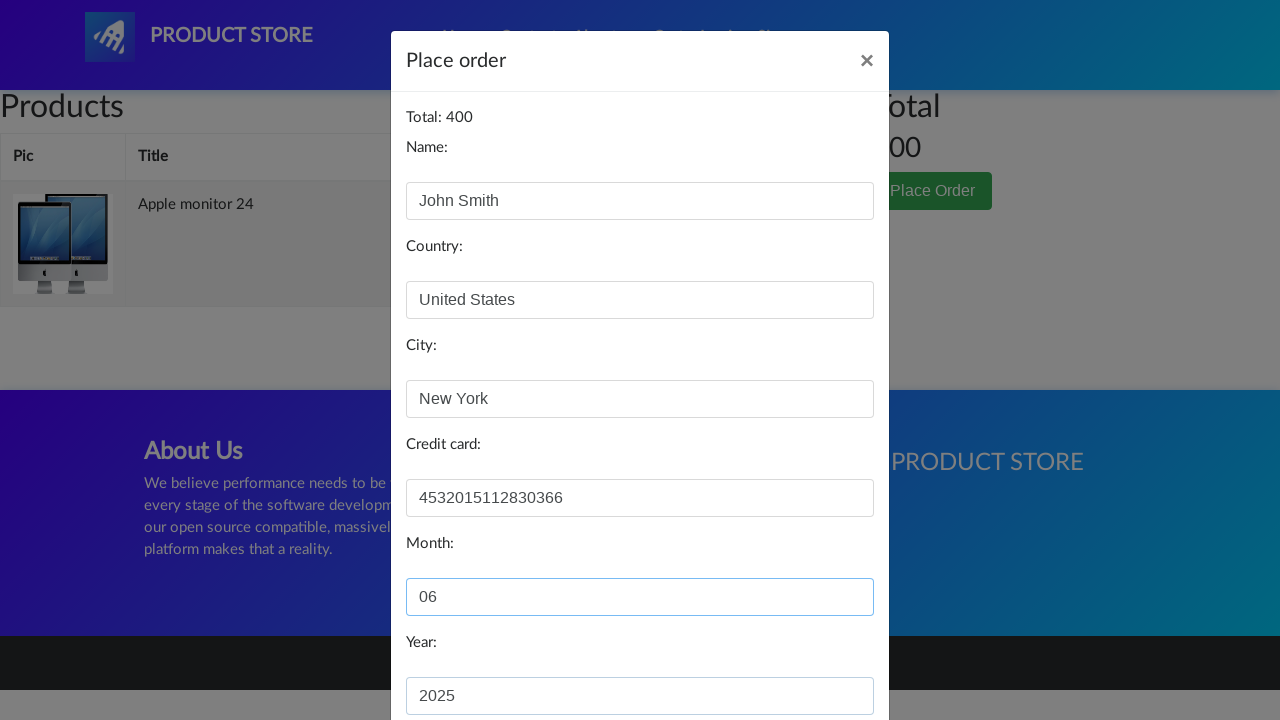

Clicked Purchase button to complete order at (823, 655) on button[onclick='purchaseOrder()']
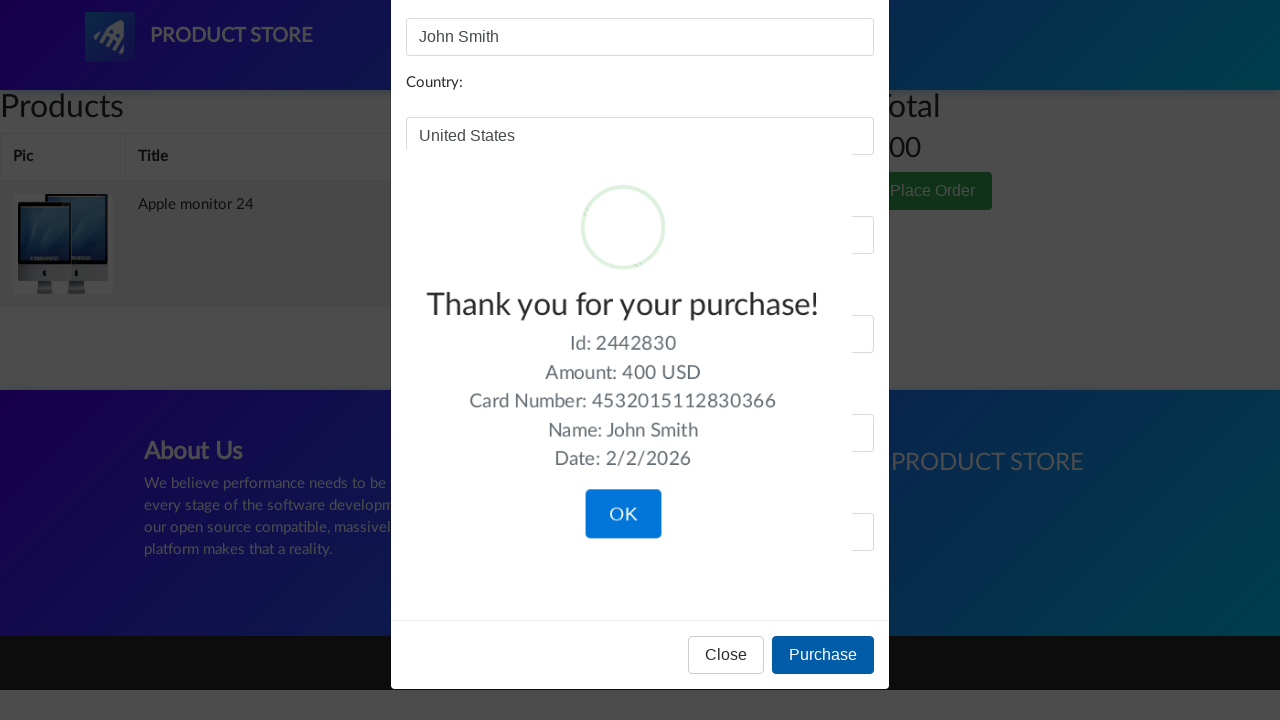

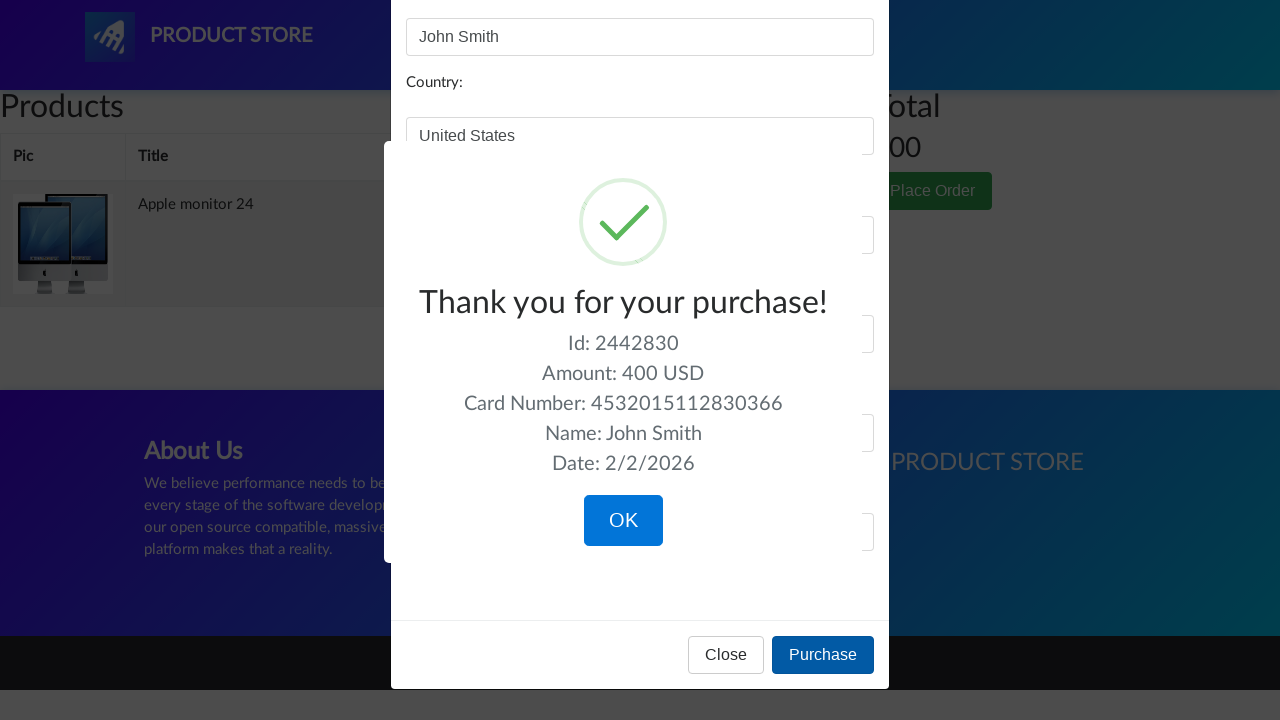